Simple navigation test that loads the OTUS.ru homepage

Starting URL: https://otus.ru/

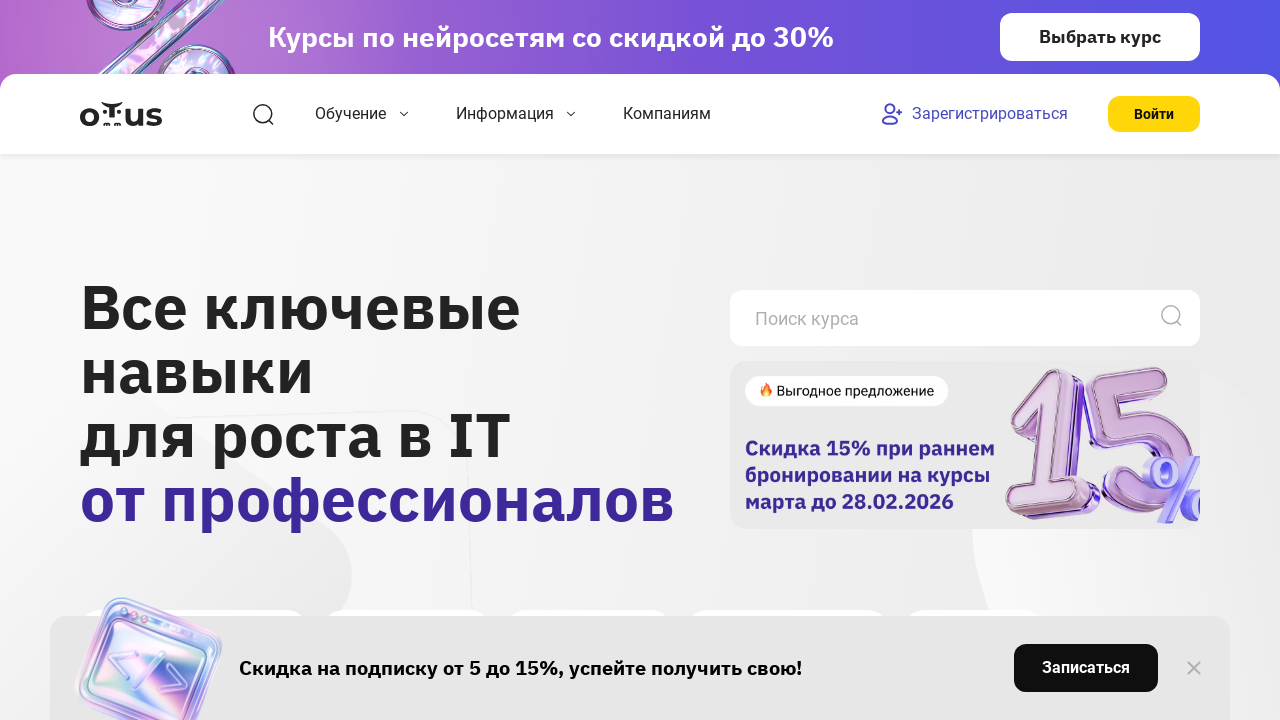

OTUS.ru homepage loaded successfully
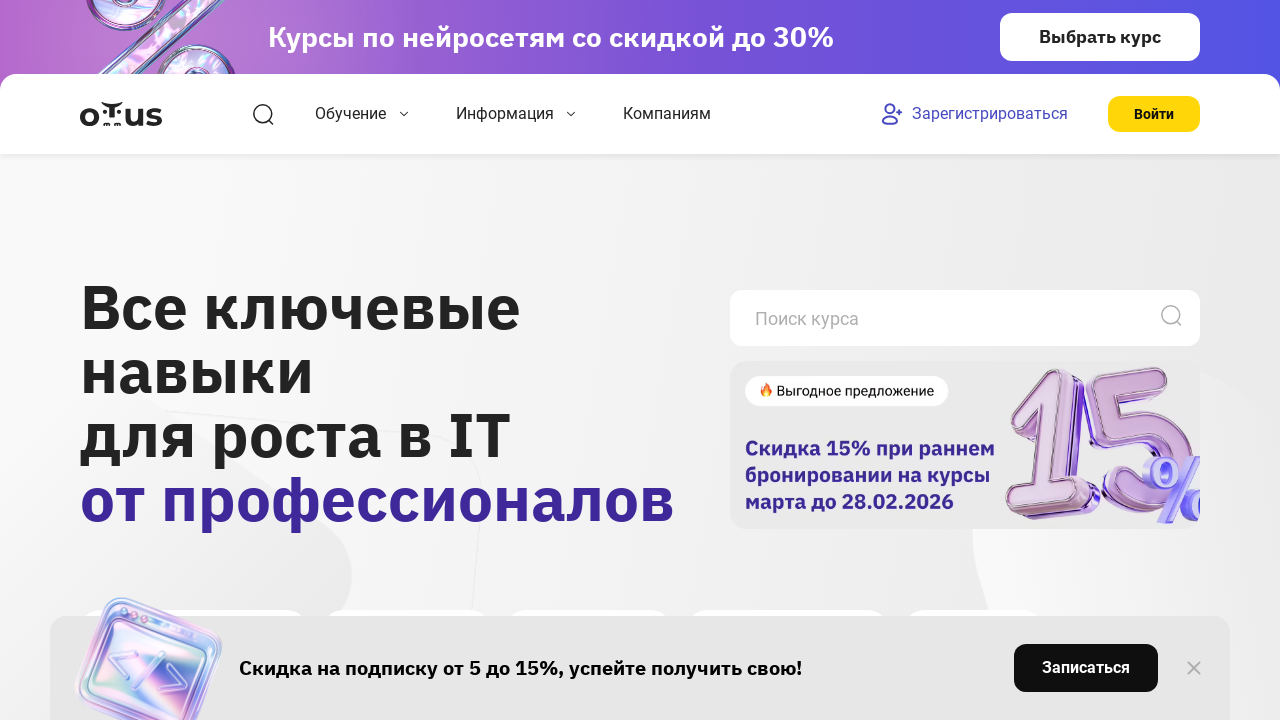

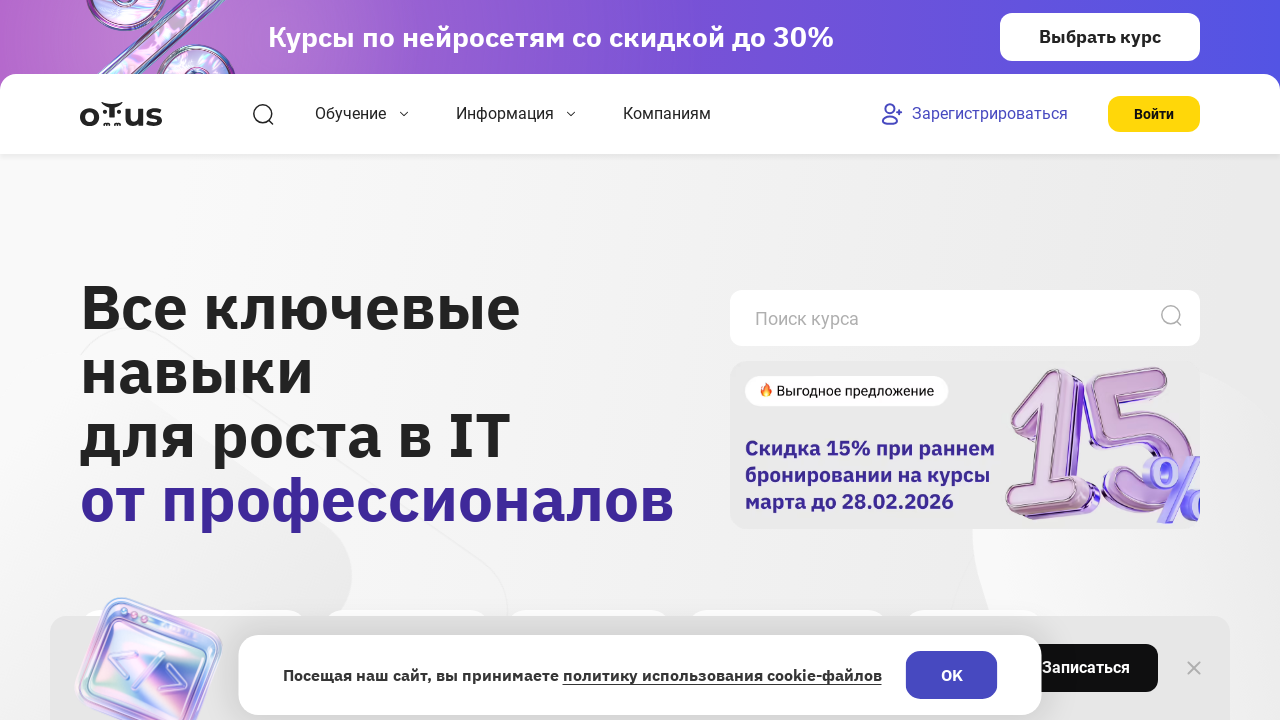